Tests radio button functionality on an HTML forms demo page by locating radio buttons and clicking on one to select it

Starting URL: http://echoecho.com/htmlforms10.htm

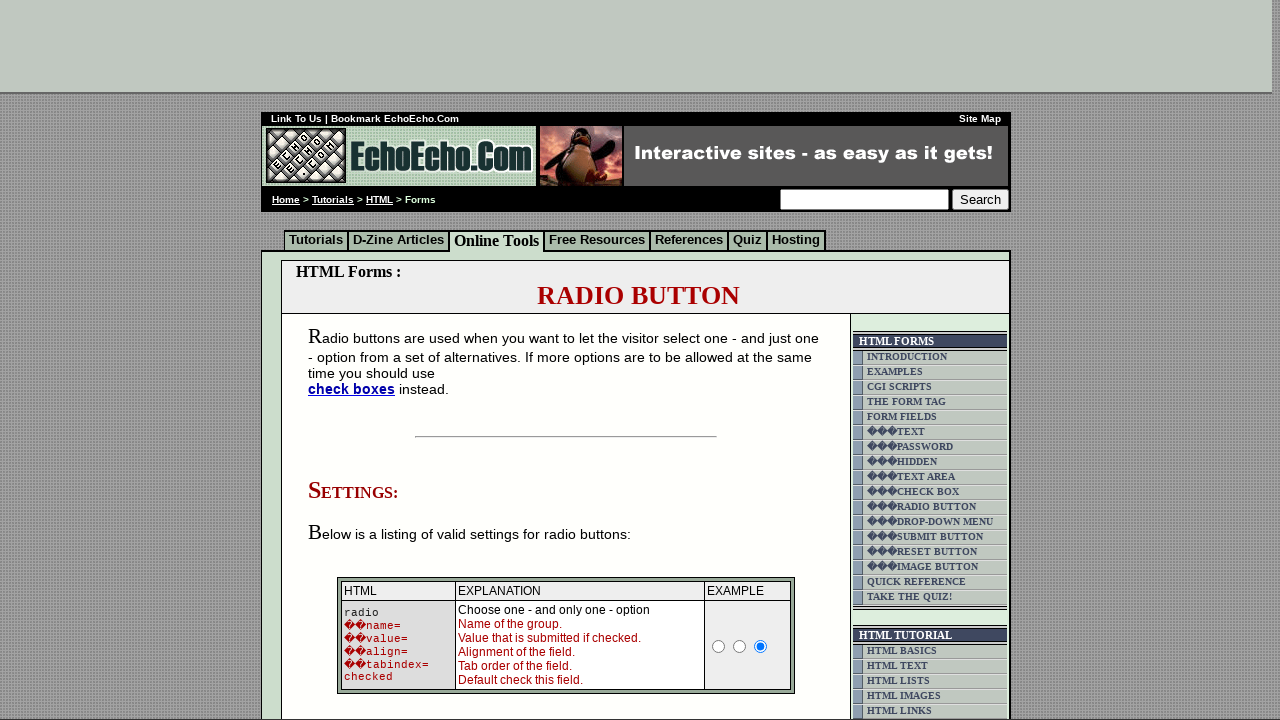

Navigated to HTML forms demo page
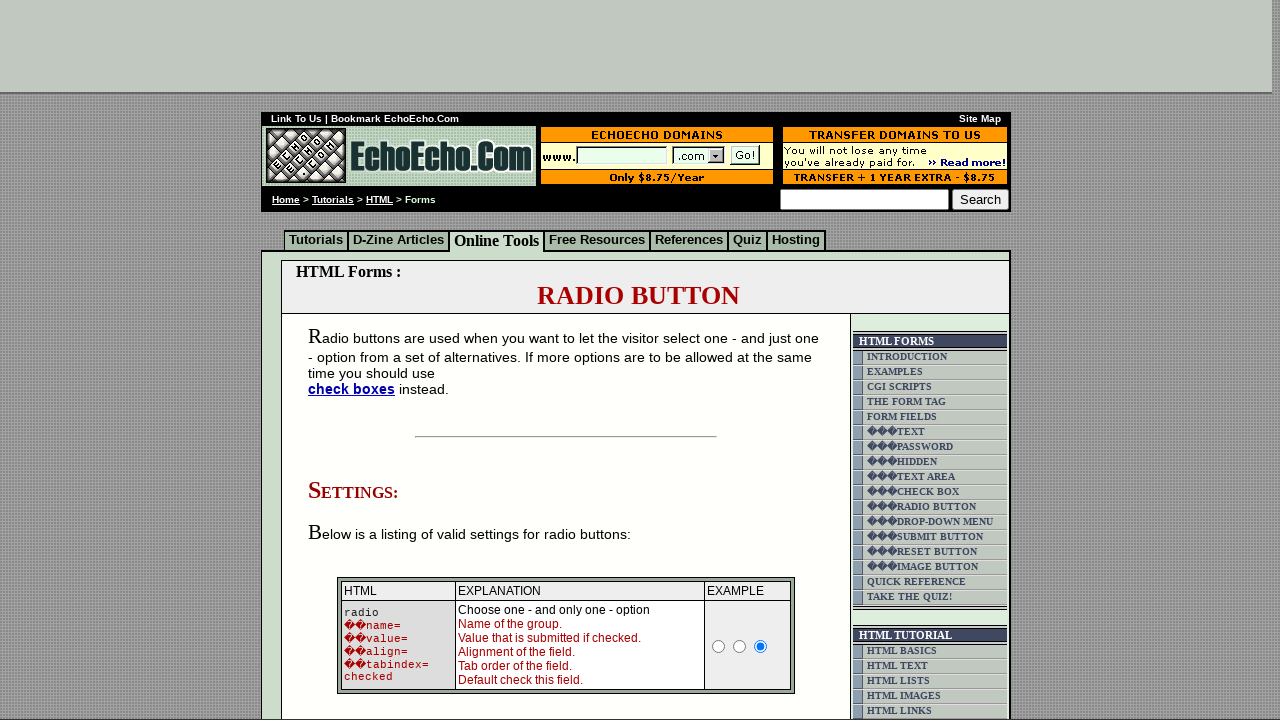

Radio buttons with name 'group1' are loaded
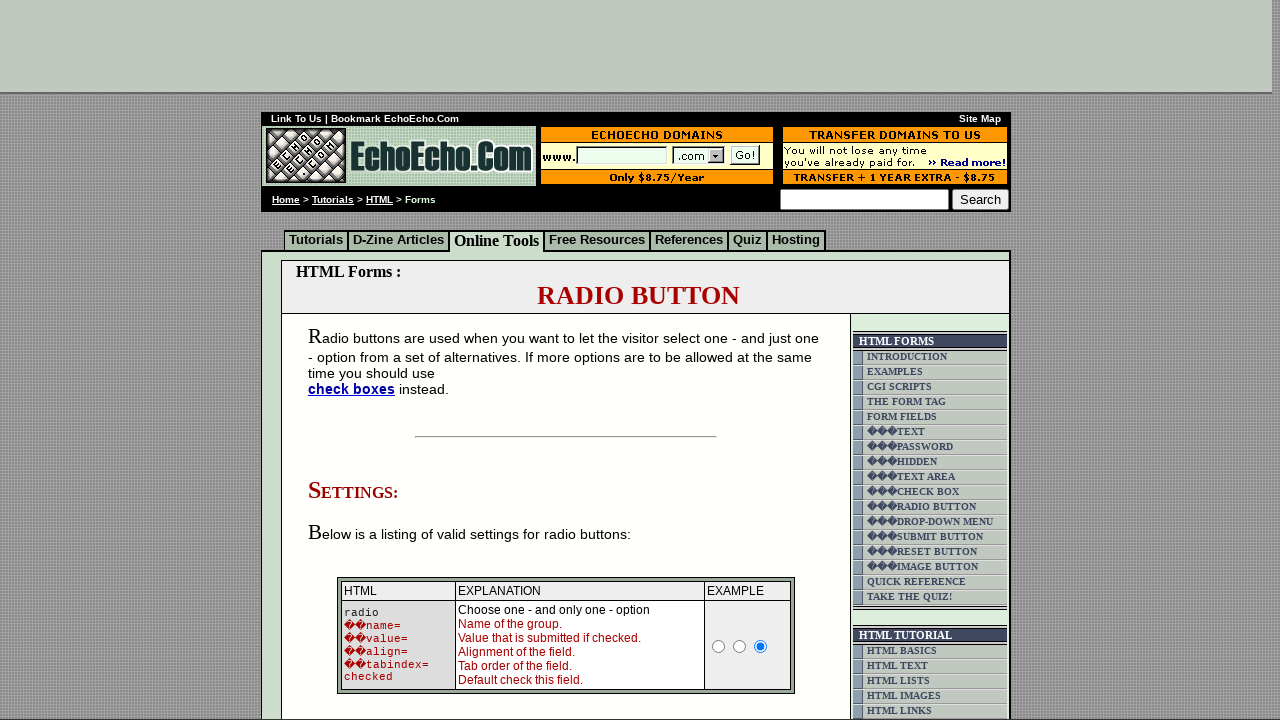

Located all radio buttons in group1
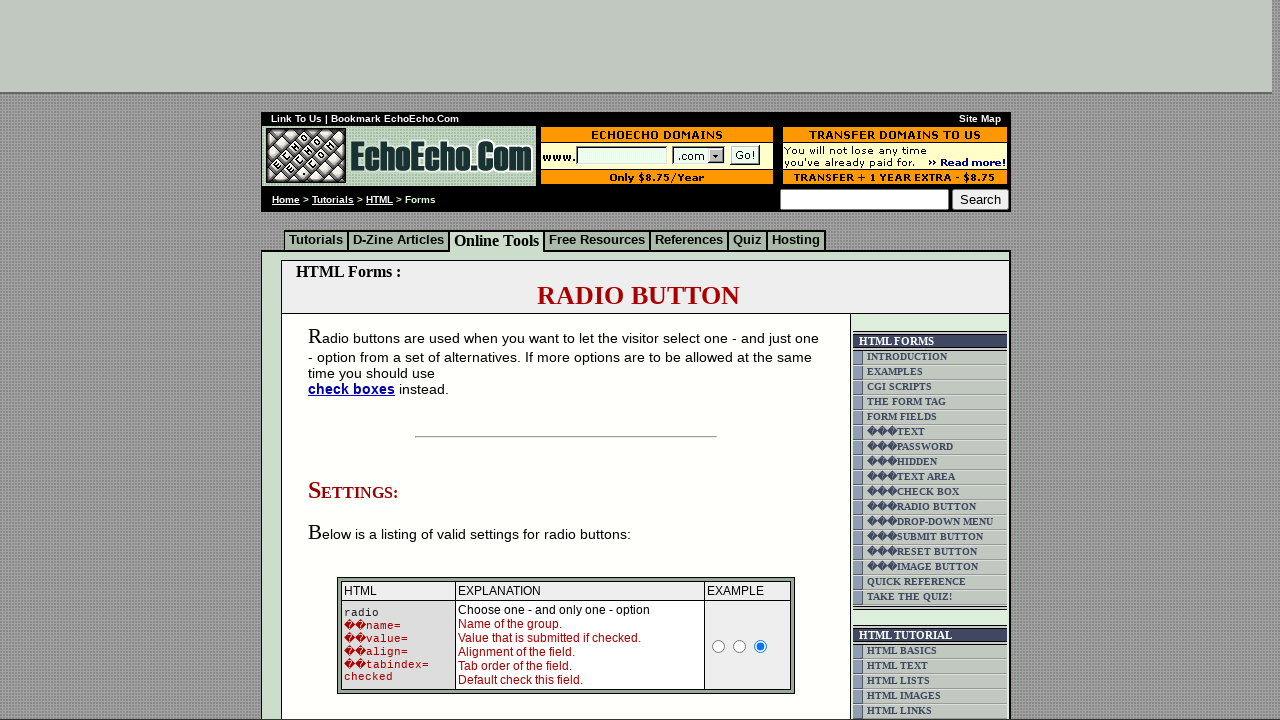

Clicked the second radio button to select it at (356, 360) on input[name='group1'] >> nth=1
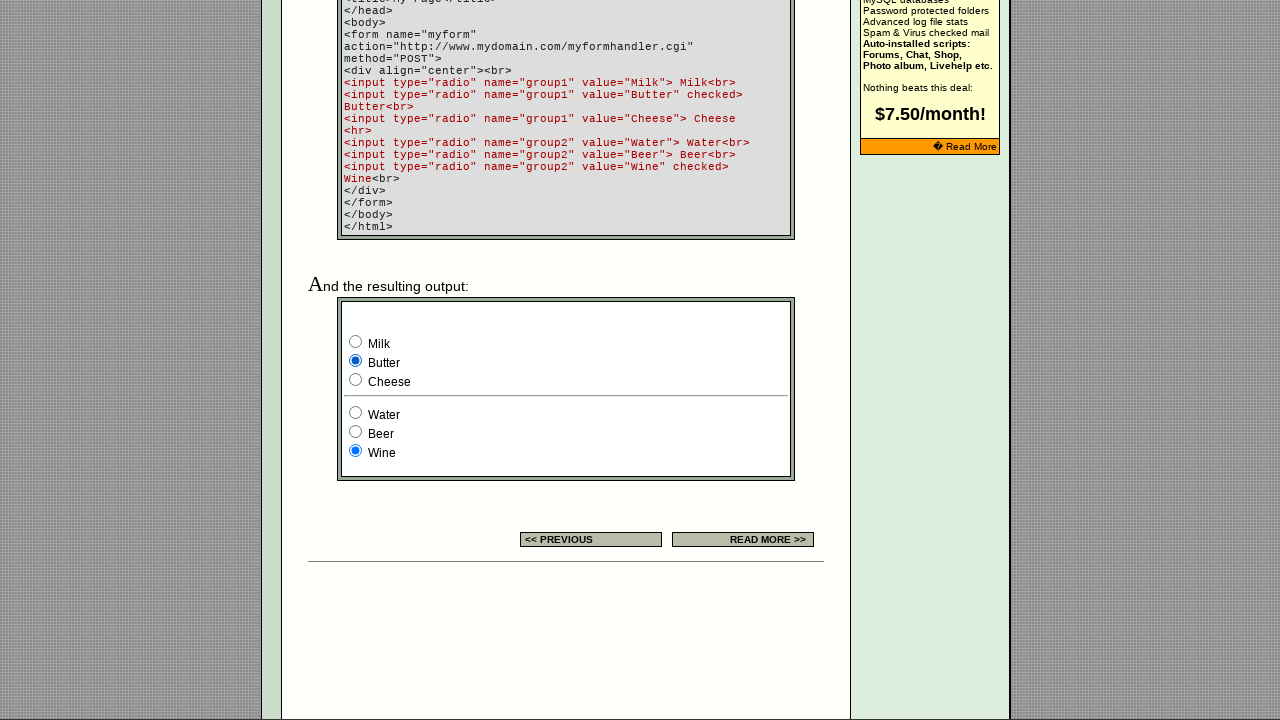

Verified that a radio button in group1 is now checked
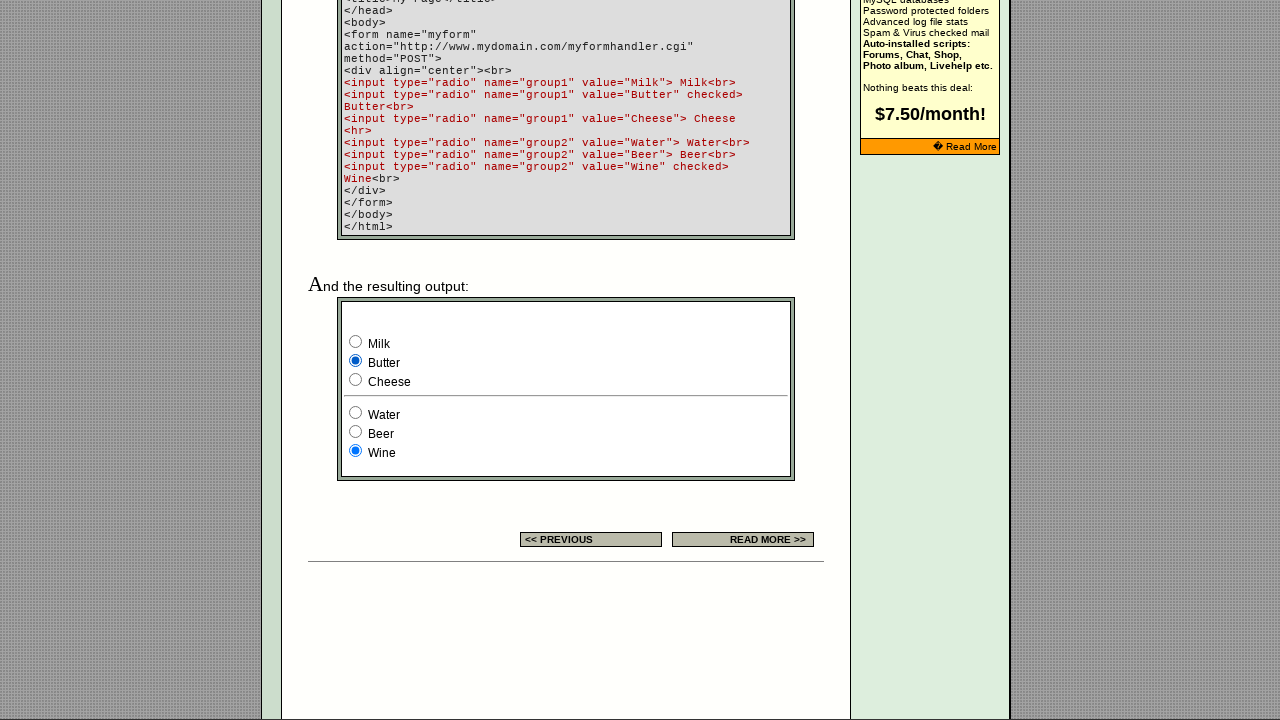

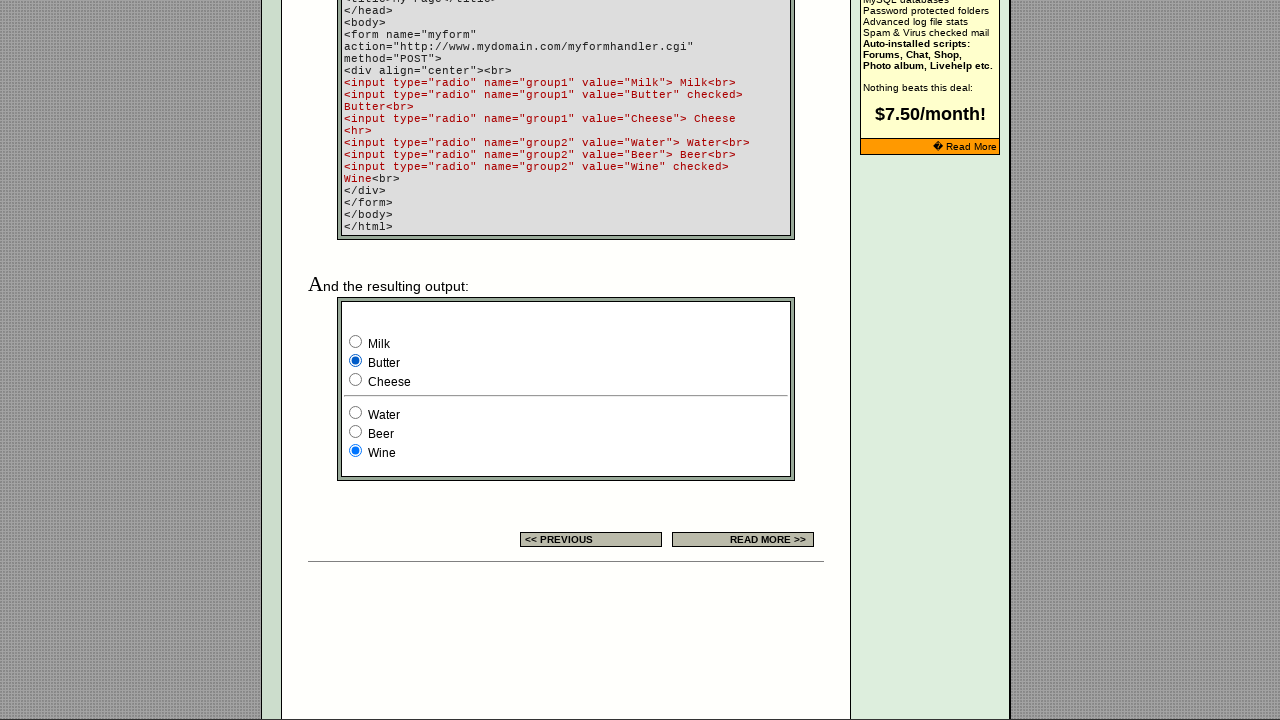